Tests checkbox functionality by locating two checkboxes and clicking them if they are not already selected

Starting URL: https://the-internet.herokuapp.com/checkboxes

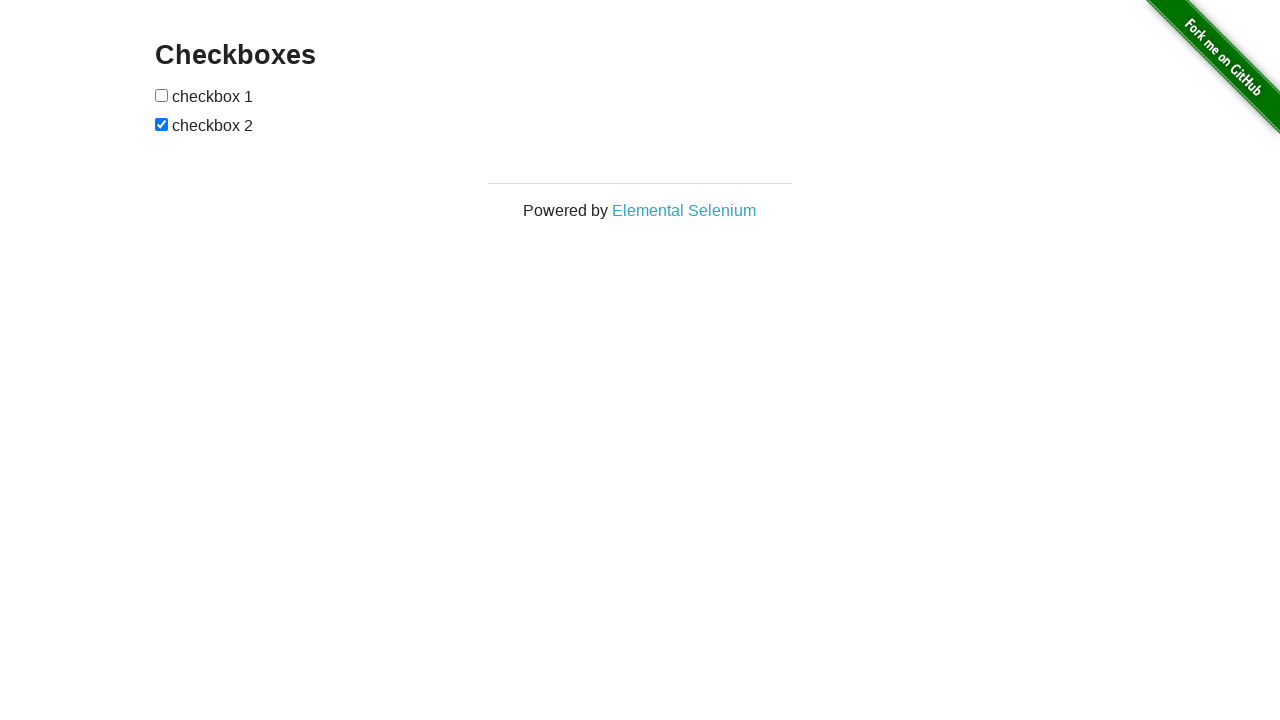

Located first checkbox element
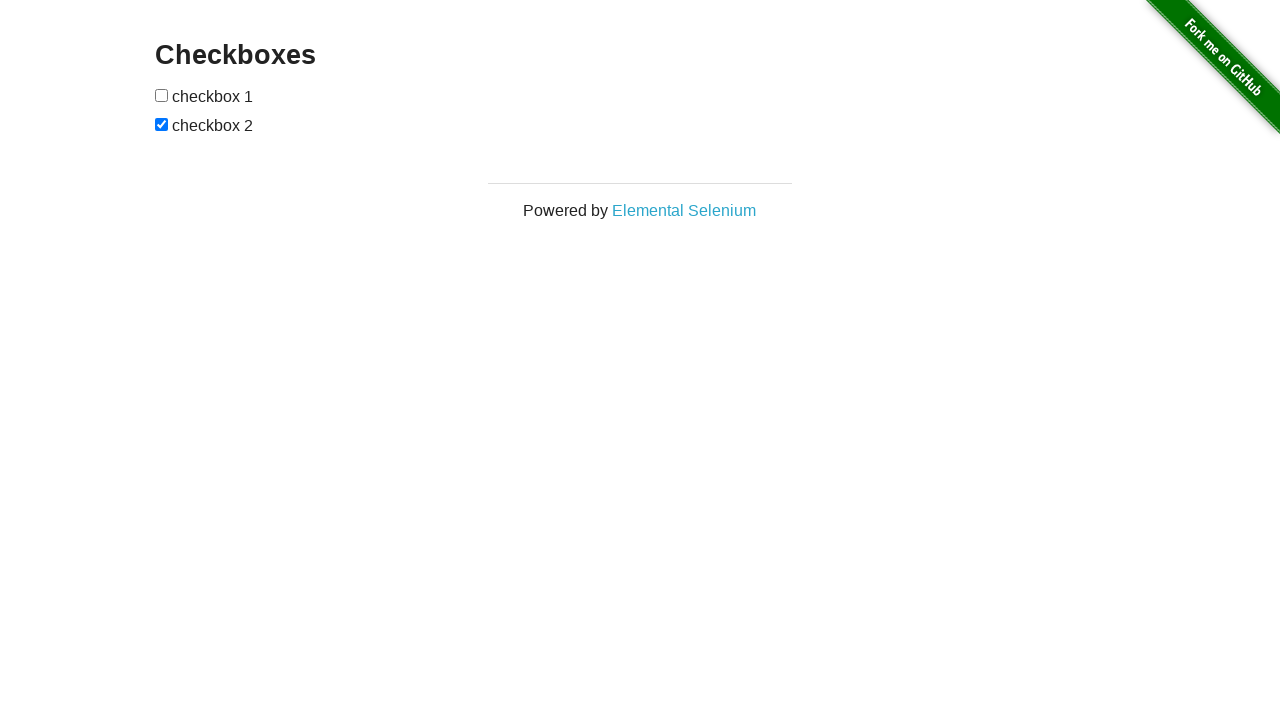

Located second checkbox element
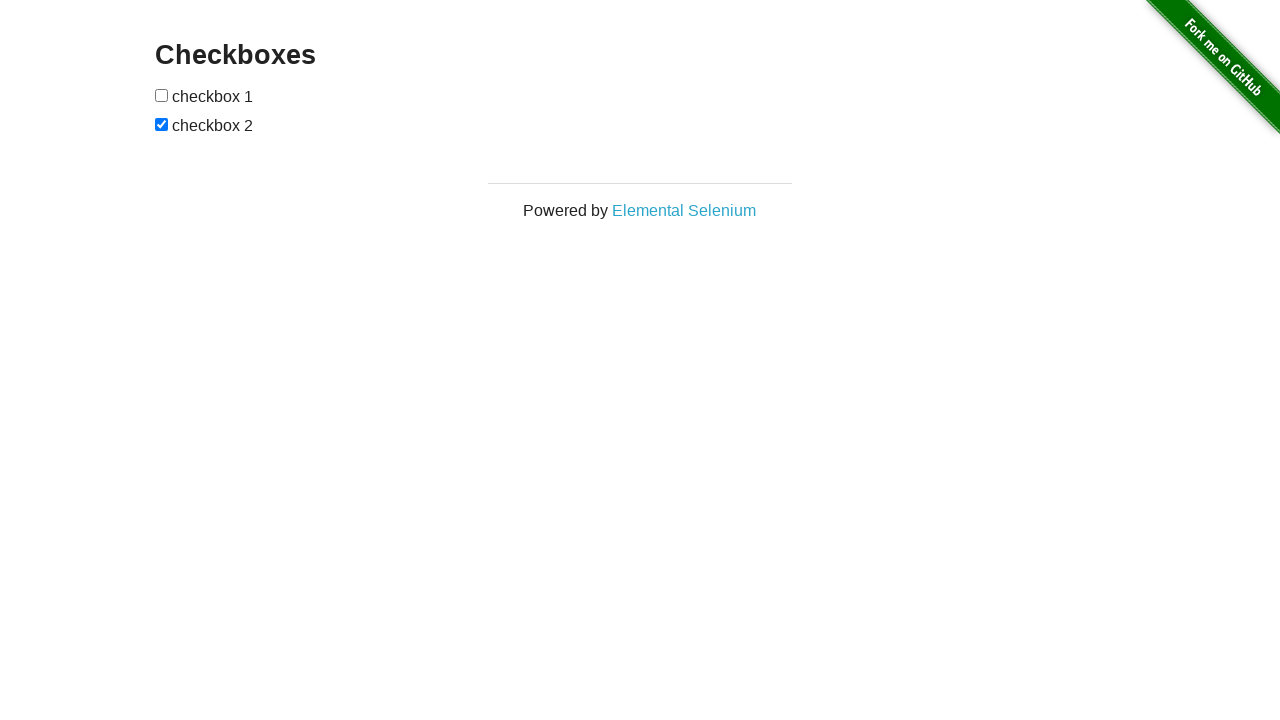

Checked first checkbox state
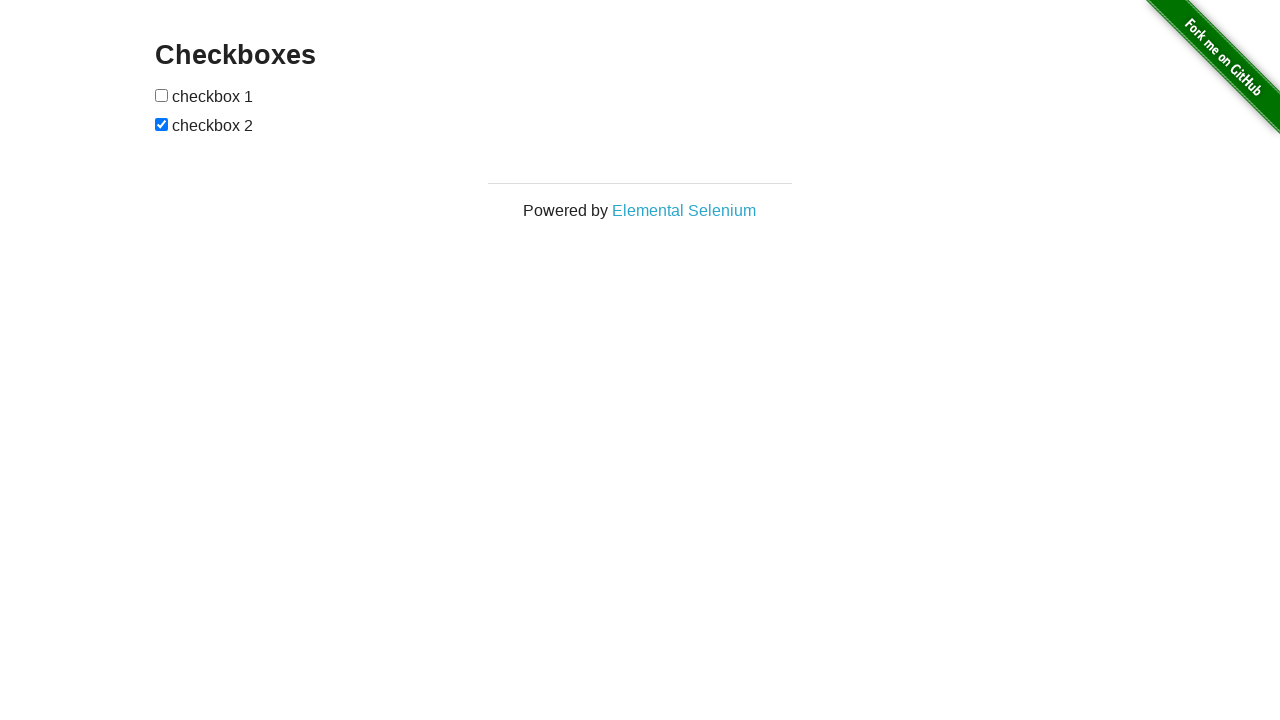

Clicked first checkbox to select it at (162, 95) on (//input[@type='checkbox'])[1]
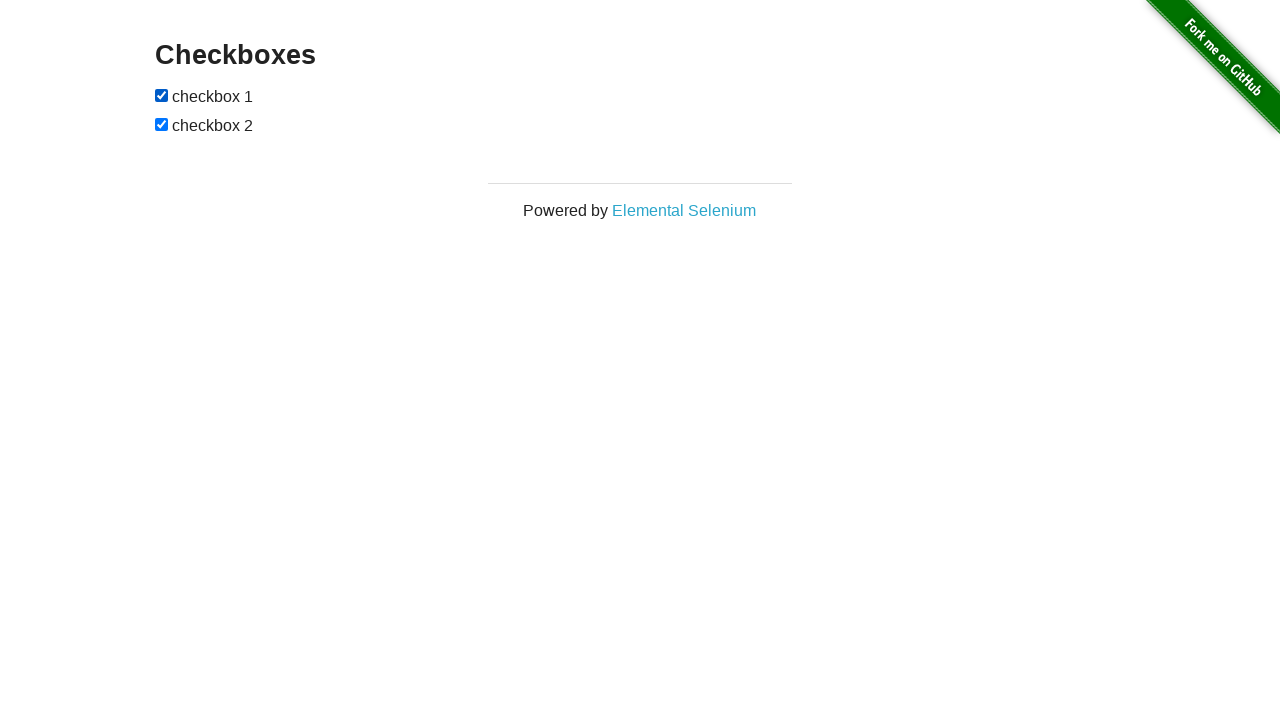

Second checkbox is already selected, skipping click
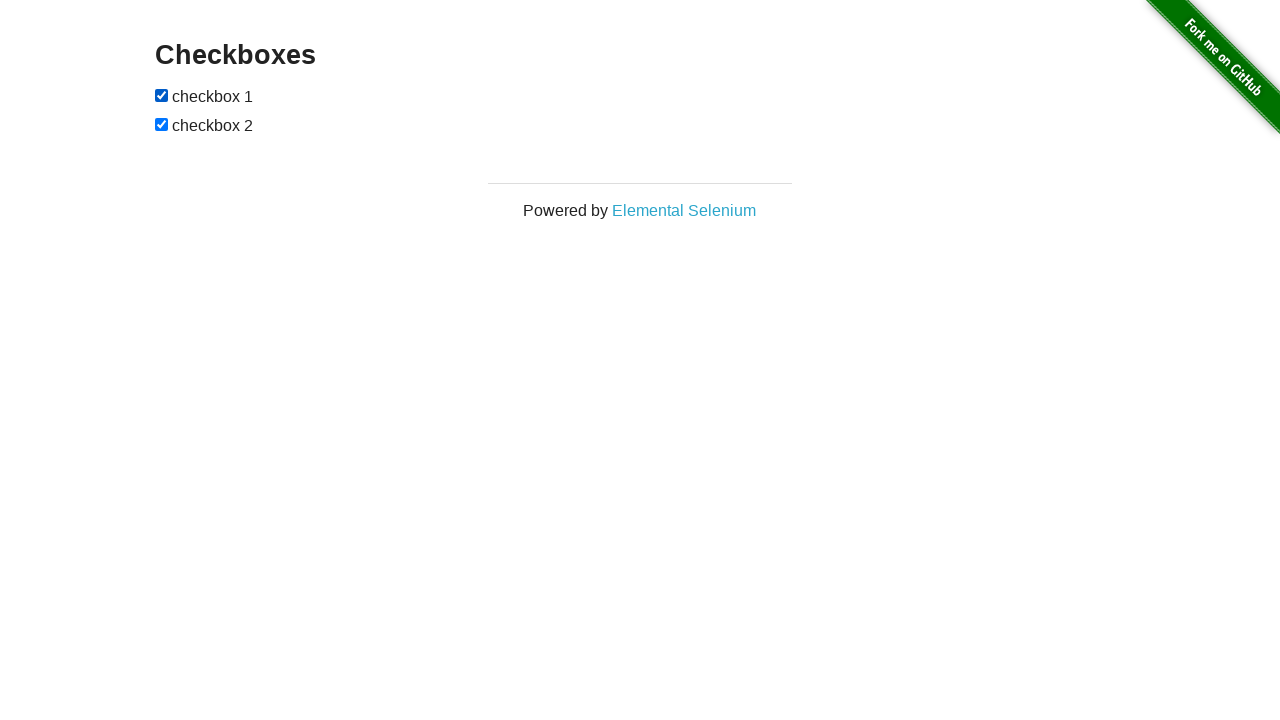

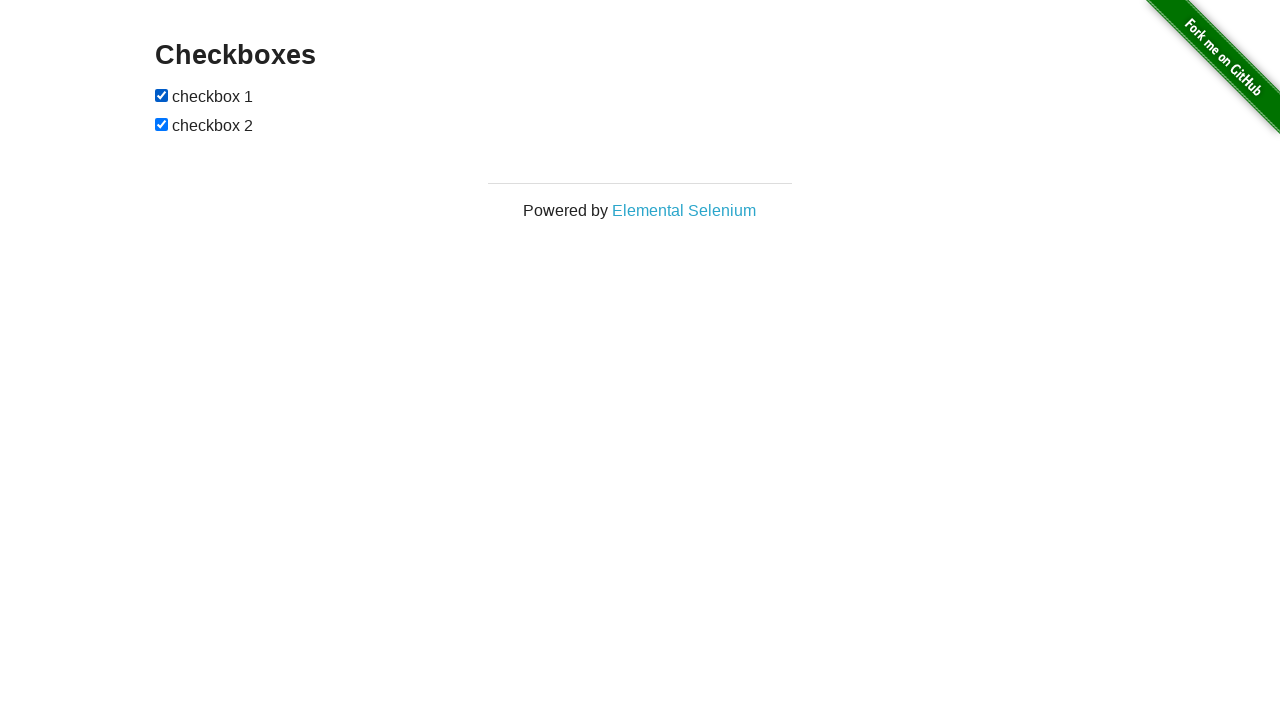